Tests form input functionality by filling in a full name field on the DemoQA text box page

Starting URL: https://demoqa.com/text-box

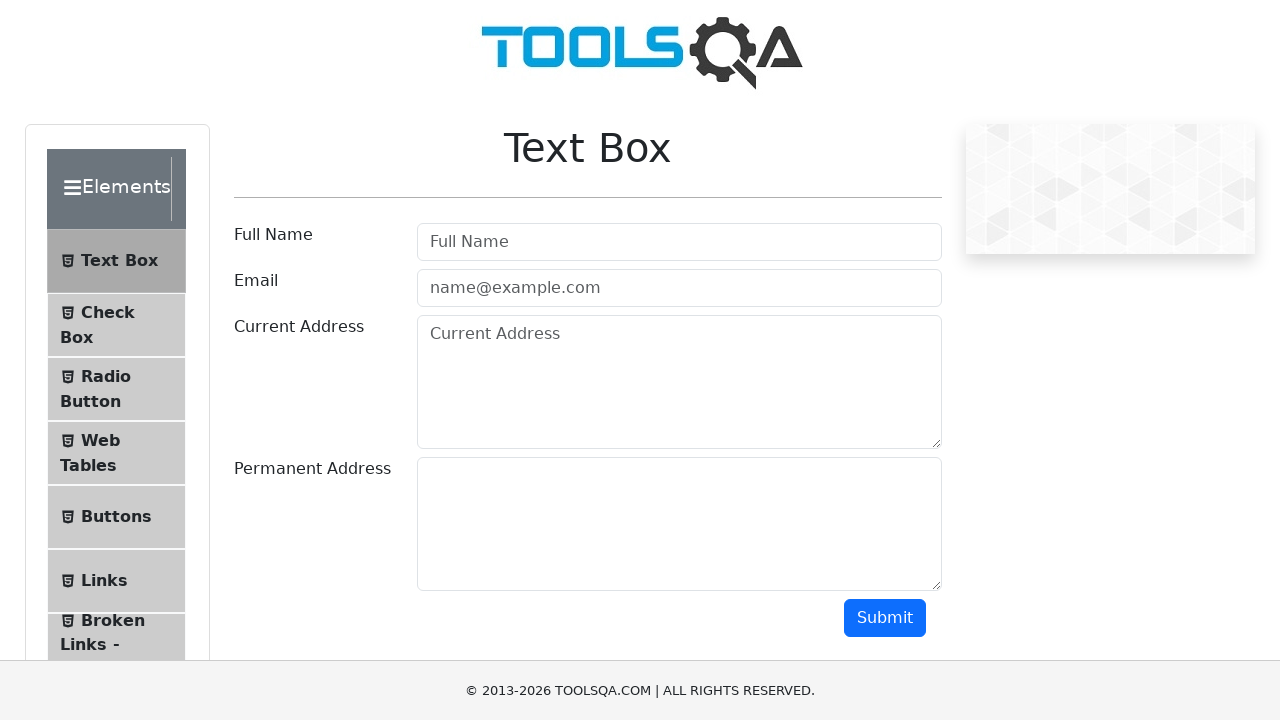

Filled full name field with 'John Doe' on .mr-sm-2
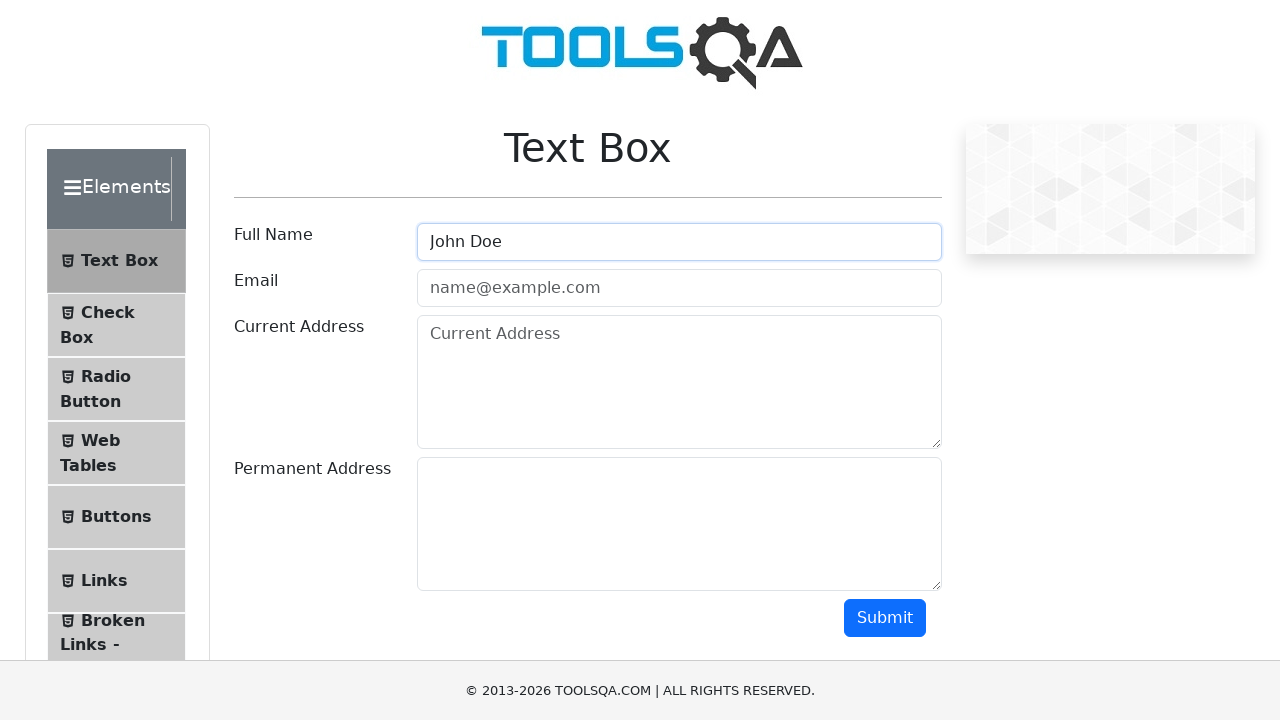

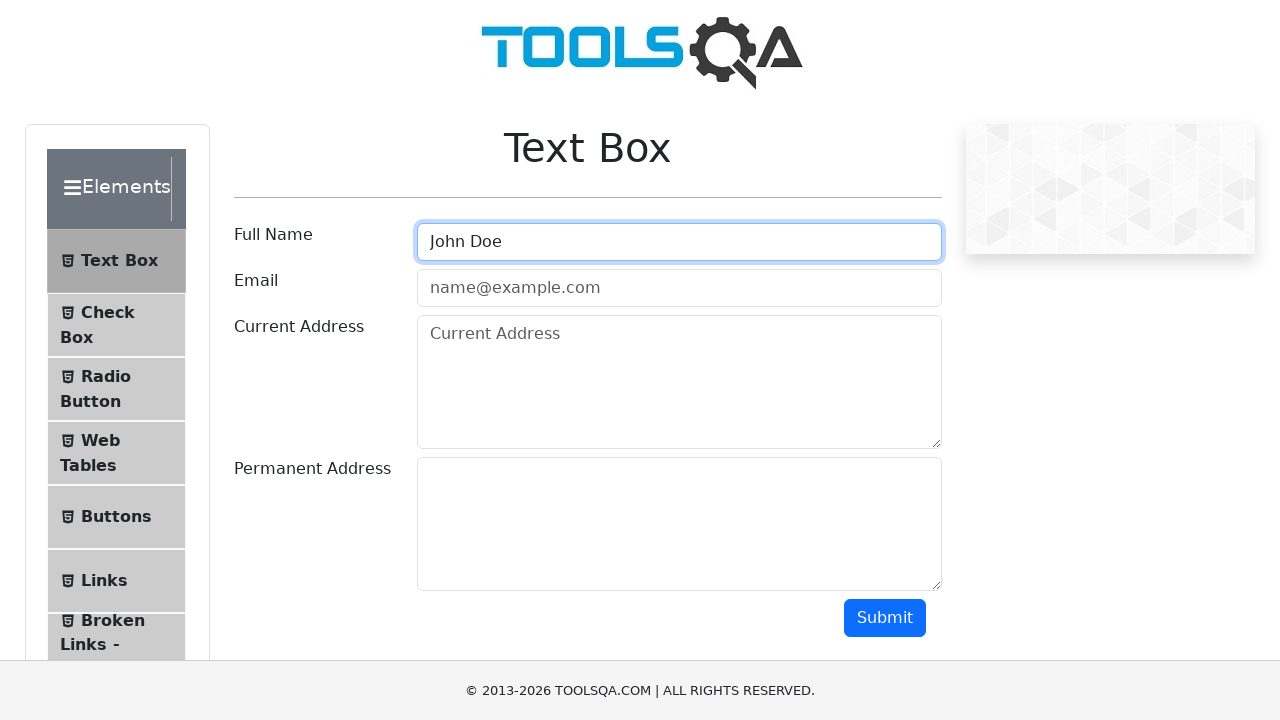